Tests a complete e-commerce shopping flow on demoblaze.com by selecting a laptop from the category, adding it to cart, filling out the order form with customer details, and completing the purchase.

Starting URL: https://www.demoblaze.com/

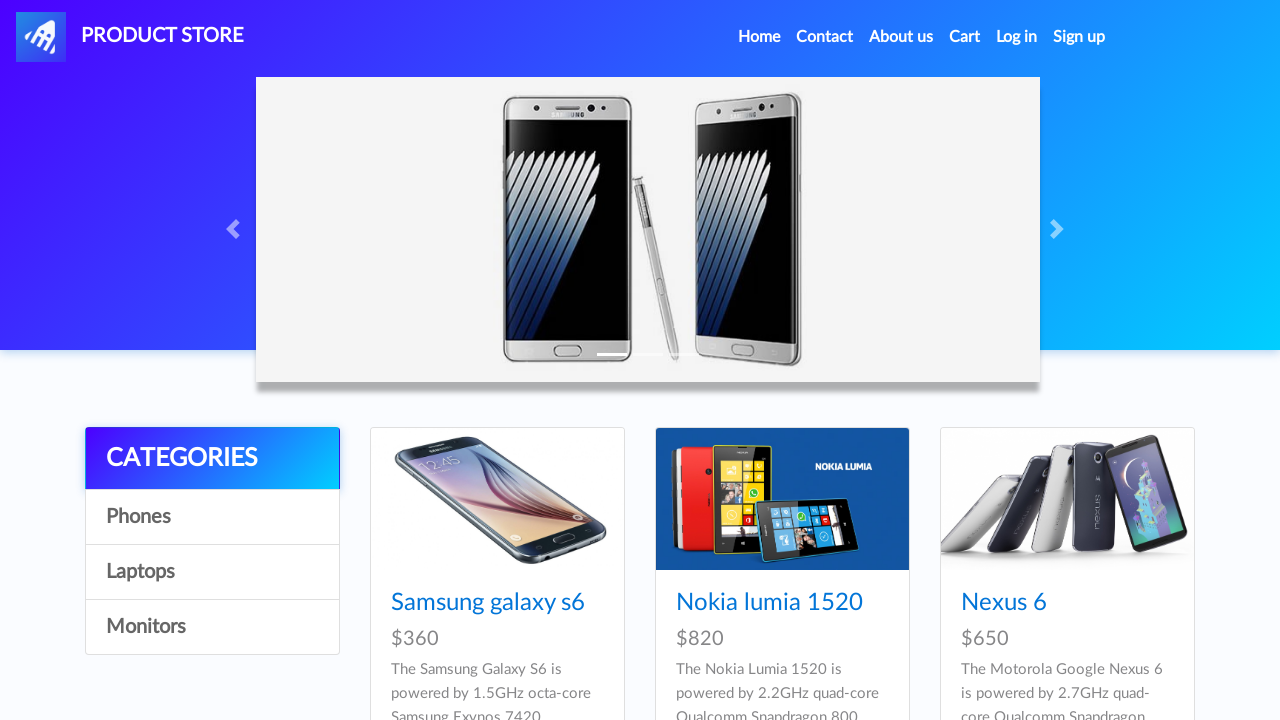

Clicked on Laptops category at (212, 572) on text=Laptops
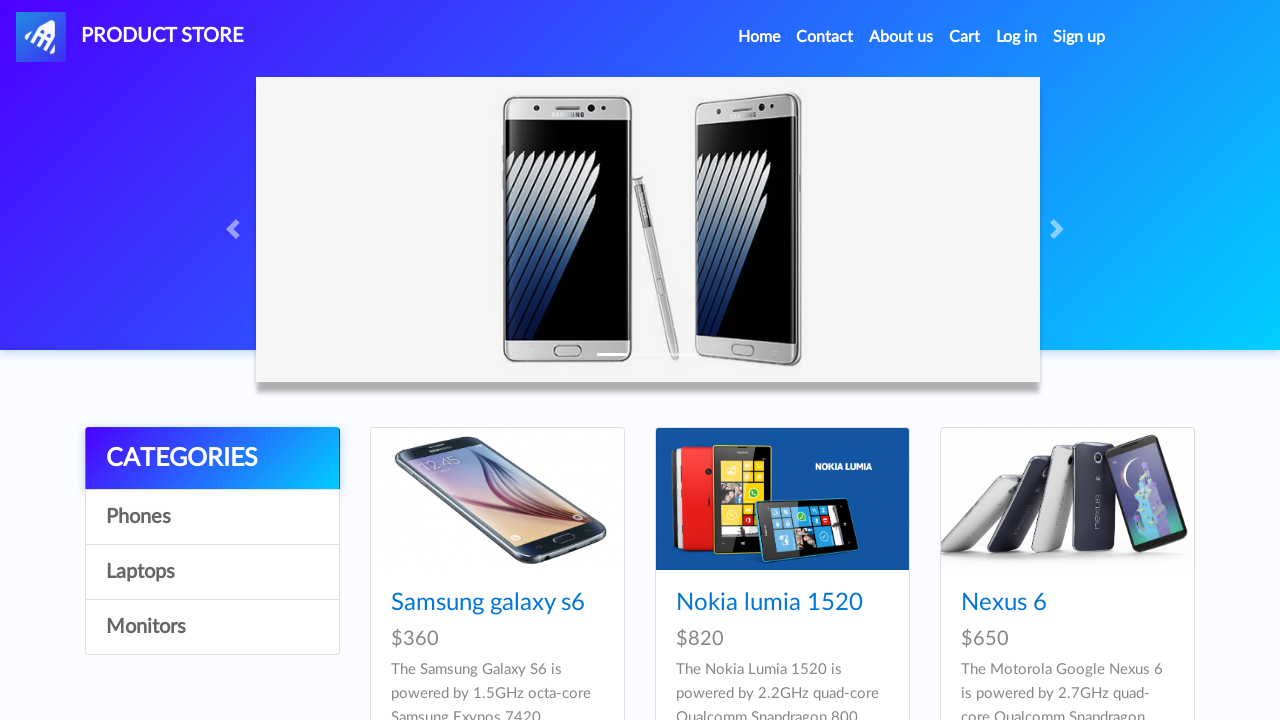

Waited for Laptops category to load
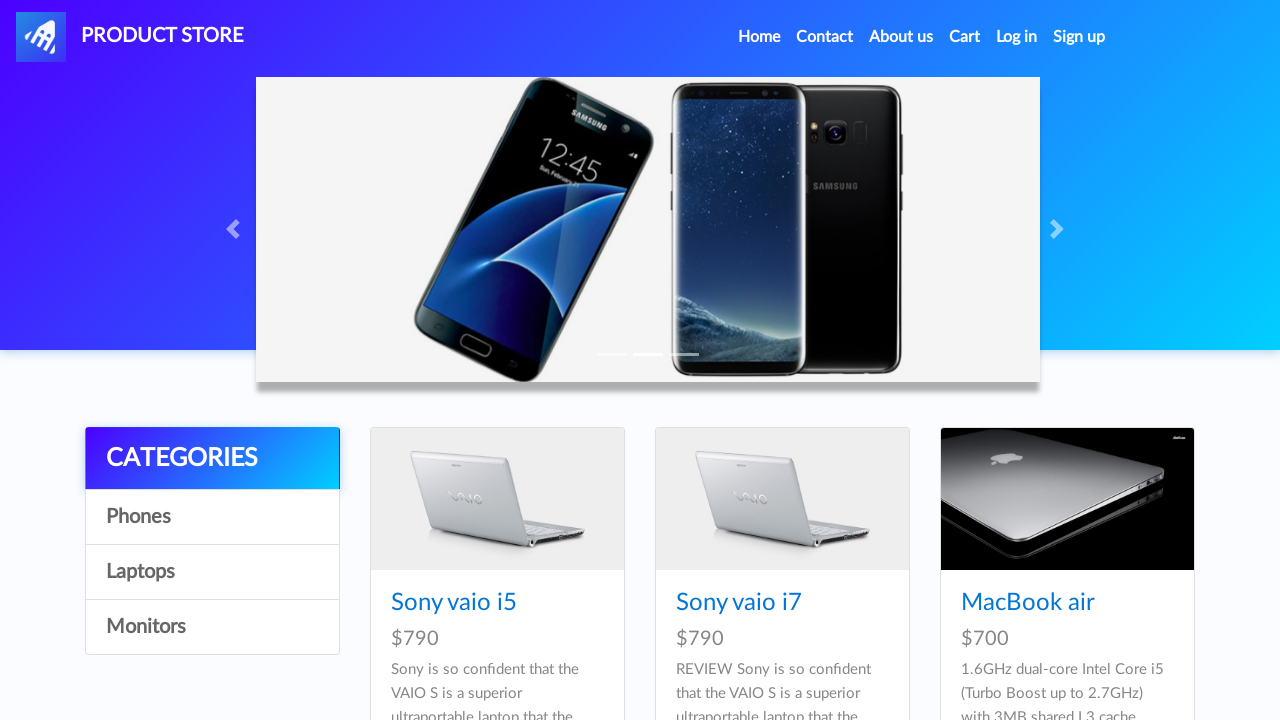

Clicked on Sony vaio i5 laptop at (454, 603) on text=Sony vaio i5
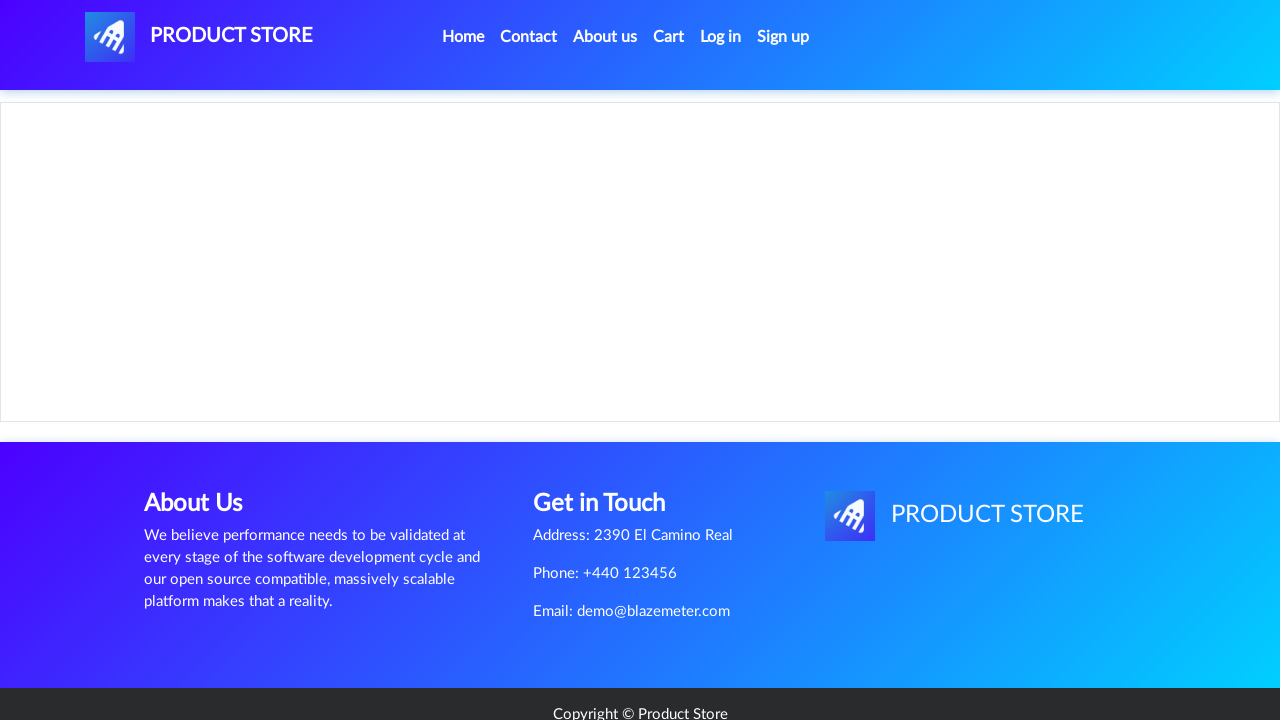

Waited for laptop details to load
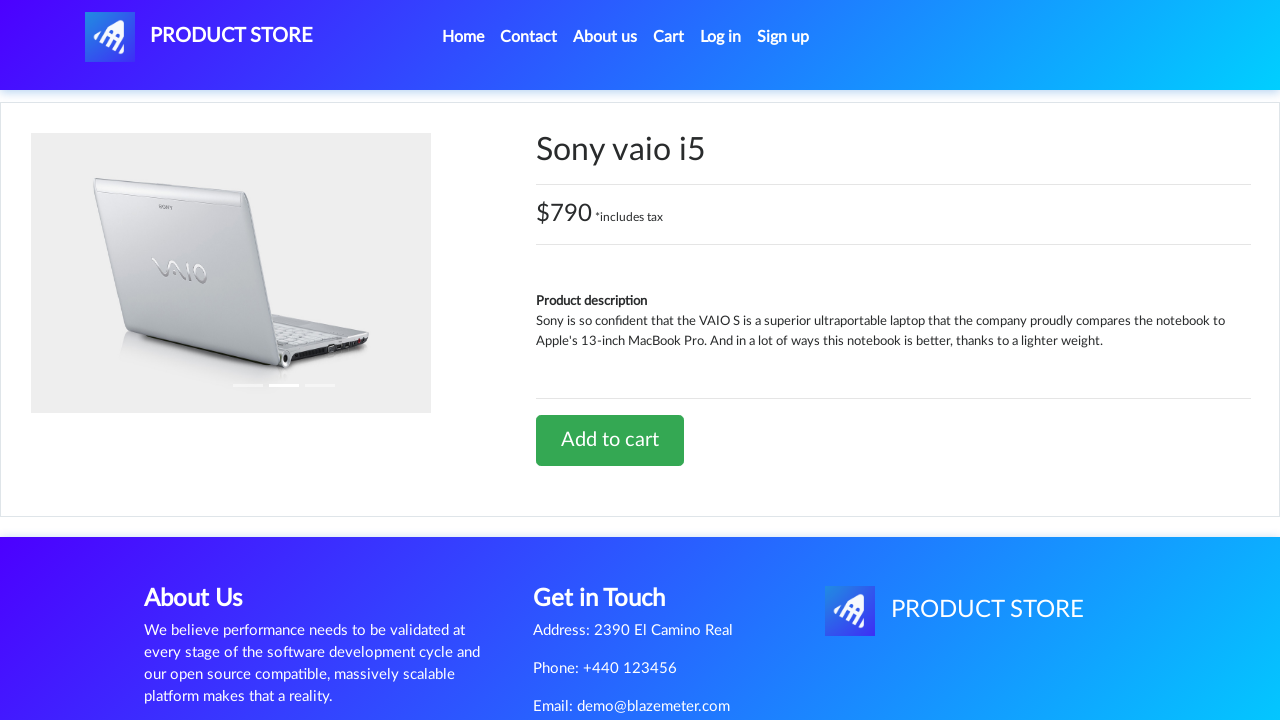

Clicked Add to cart button at (610, 440) on text=Add to cart
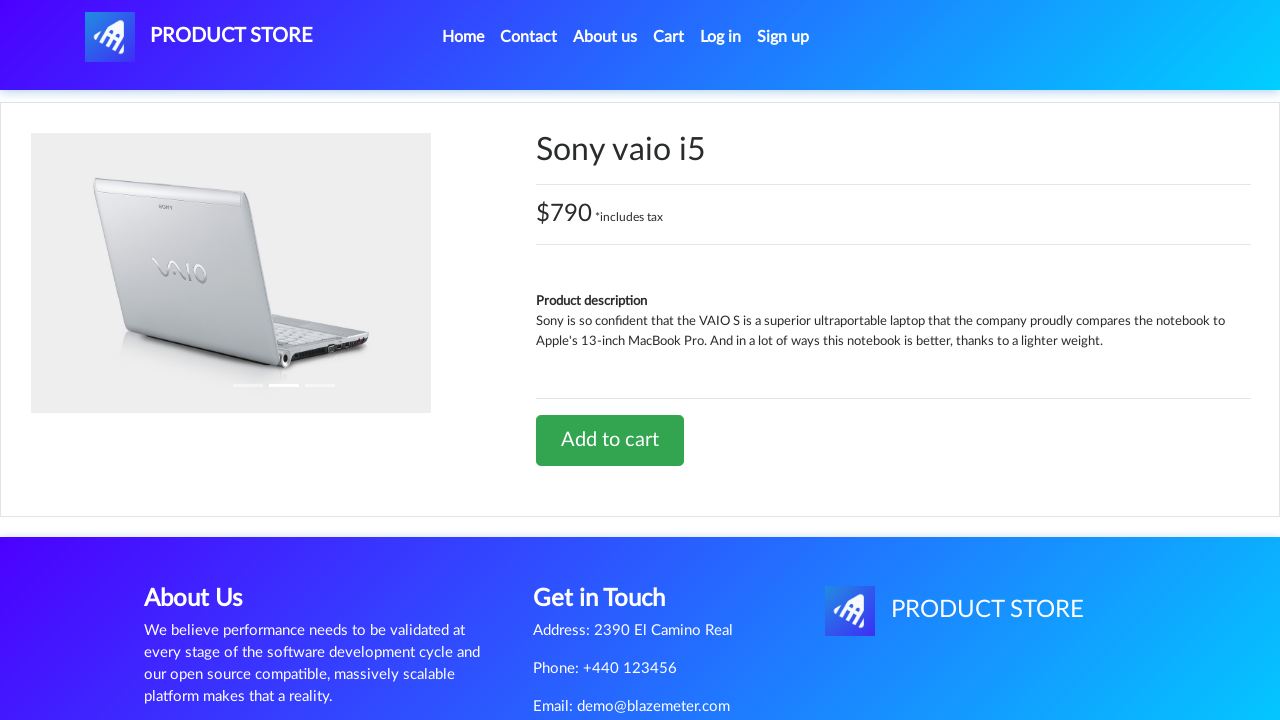

Waited after clicking Add to cart
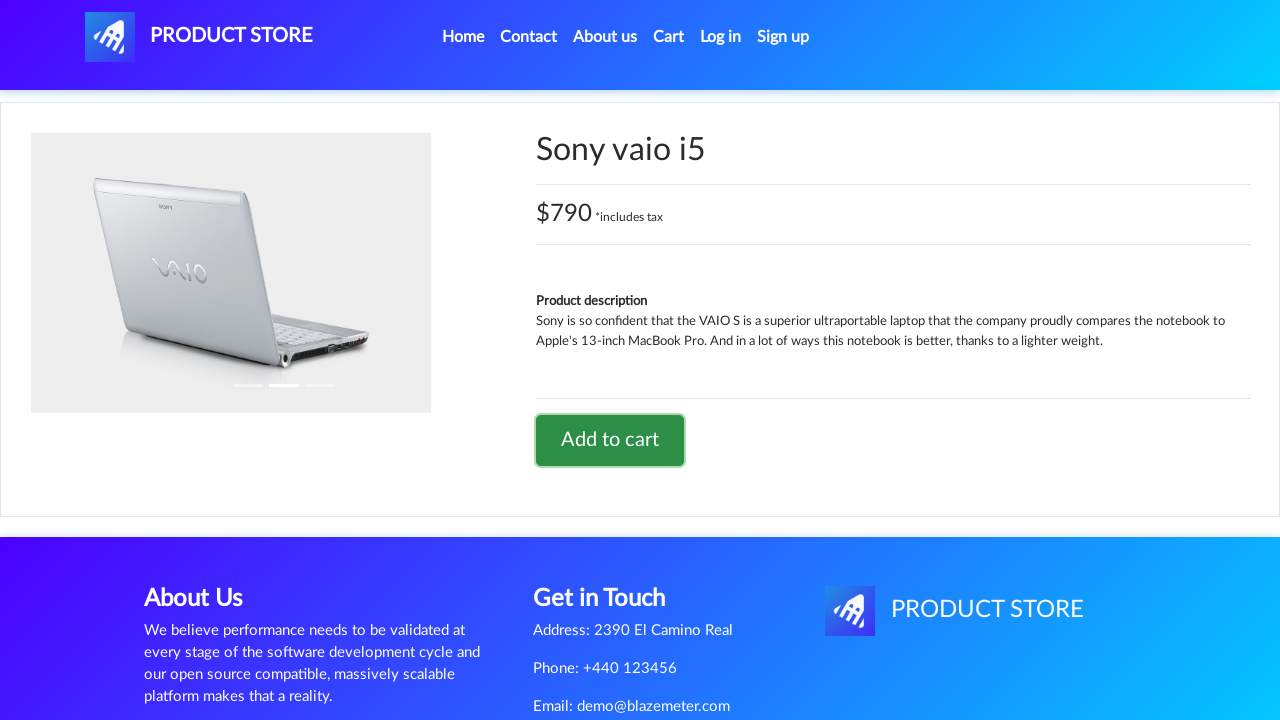

Set up alert dialog handler to accept alerts
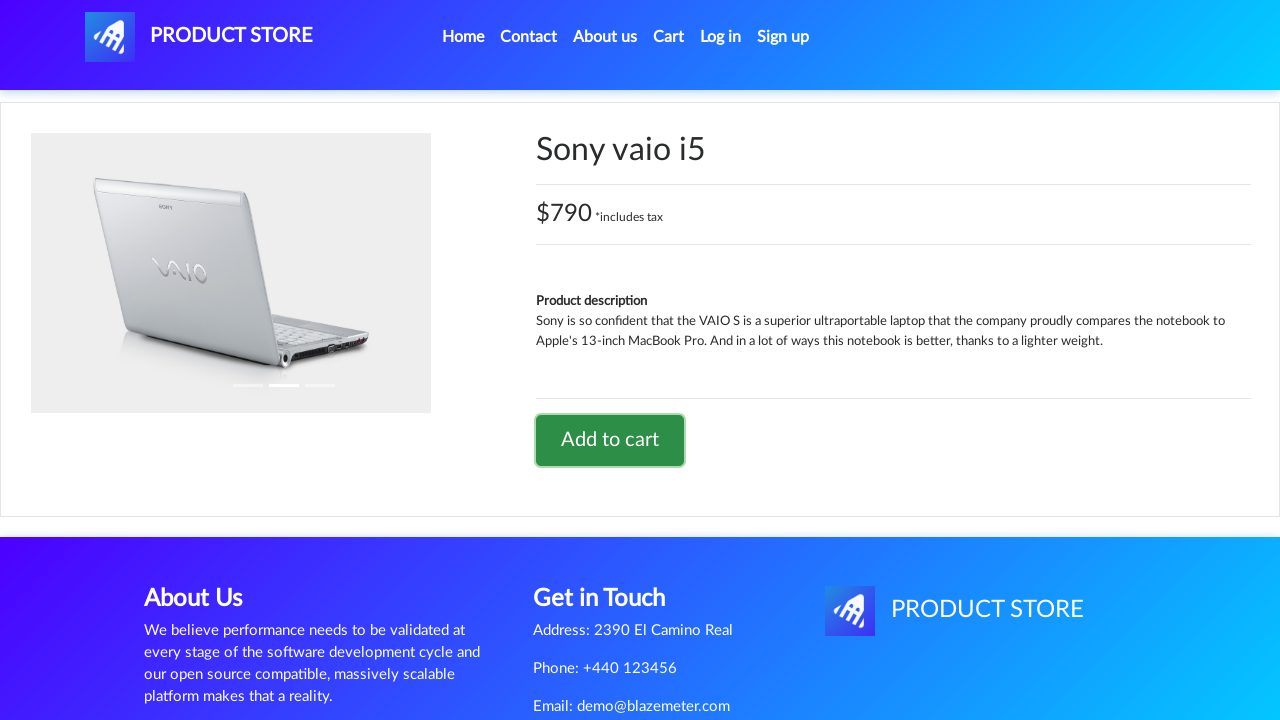

Waited for alert dialog to be processed
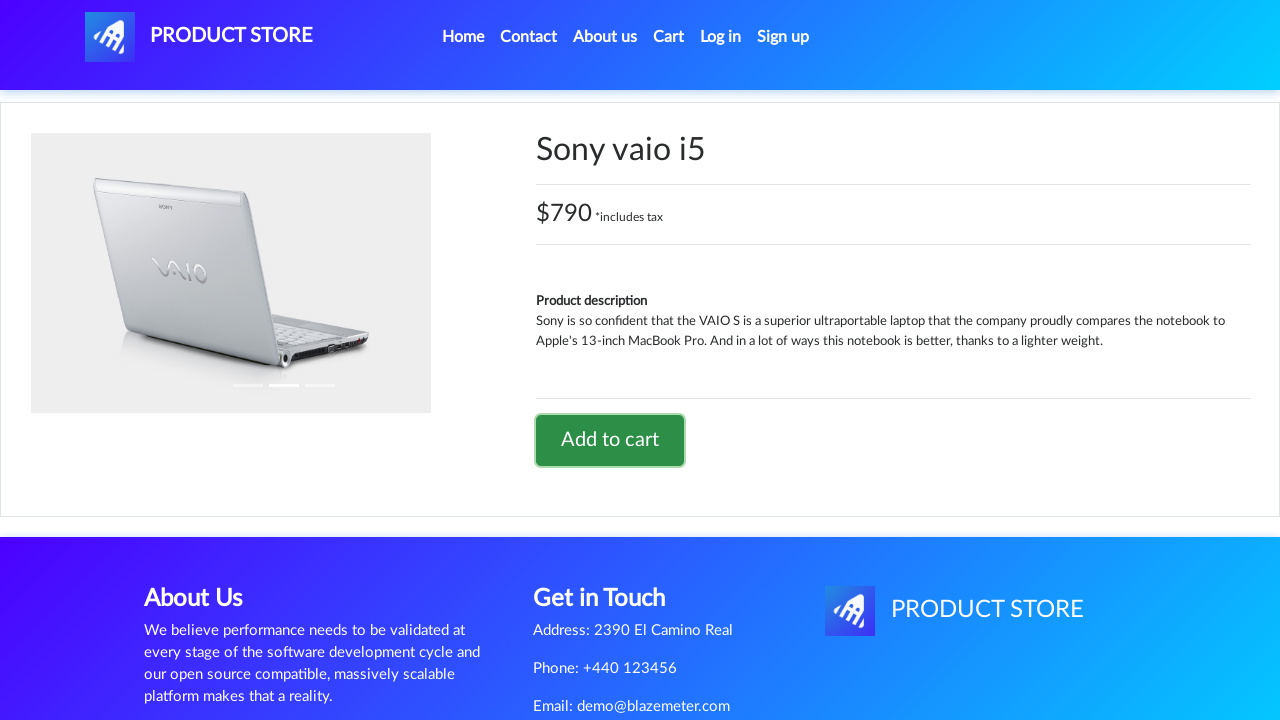

Clicked on cart button at (669, 37) on #cartur
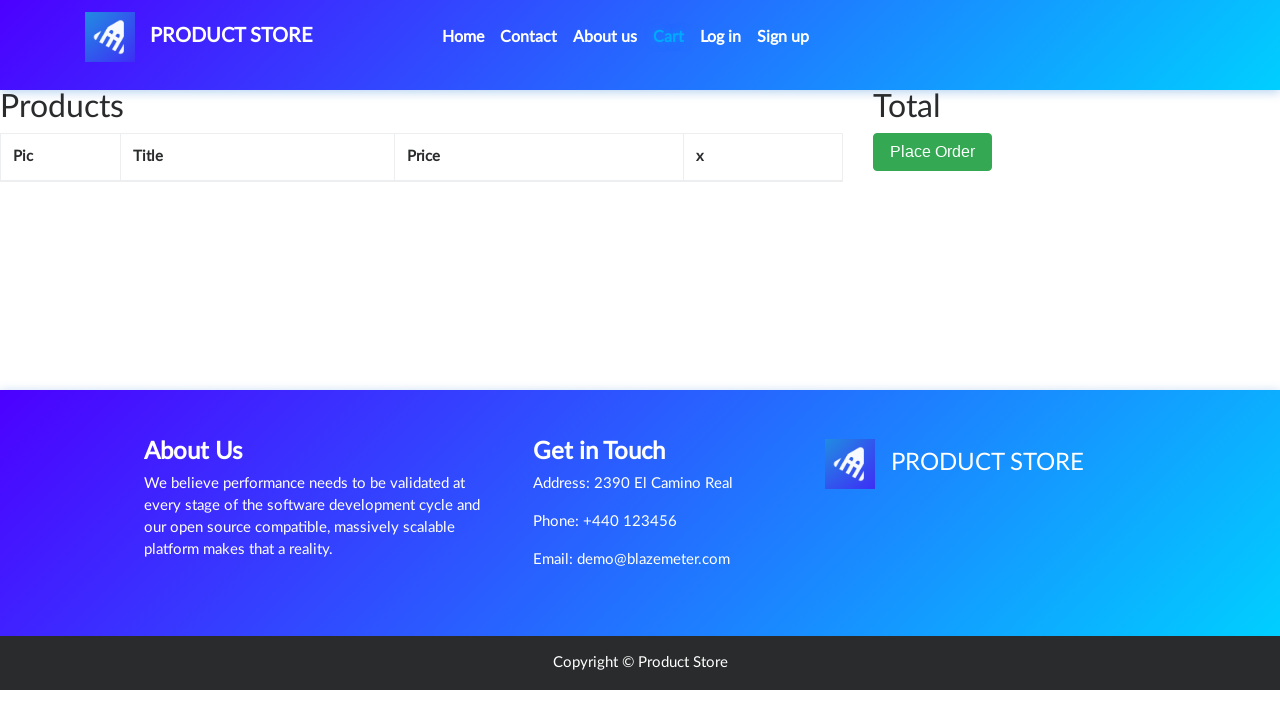

Waited for cart page to load
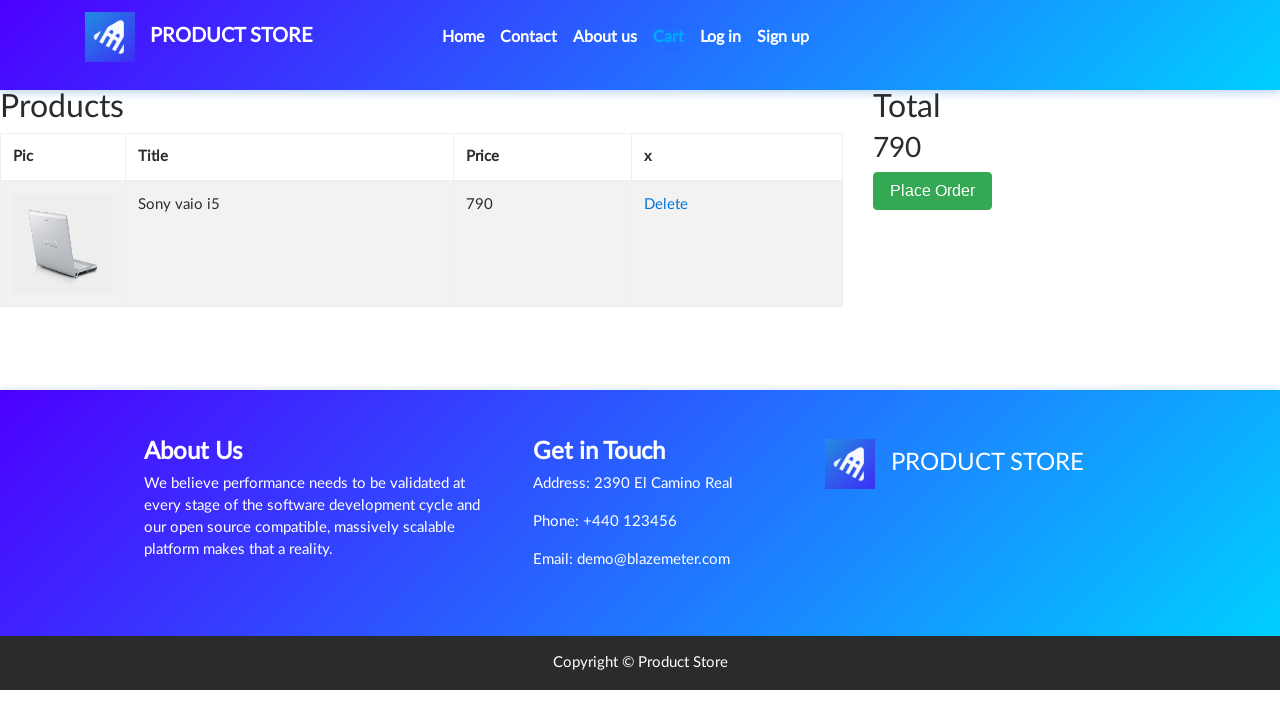

Clicked Place Order button at (933, 191) on xpath=//button[text()='Place Order']
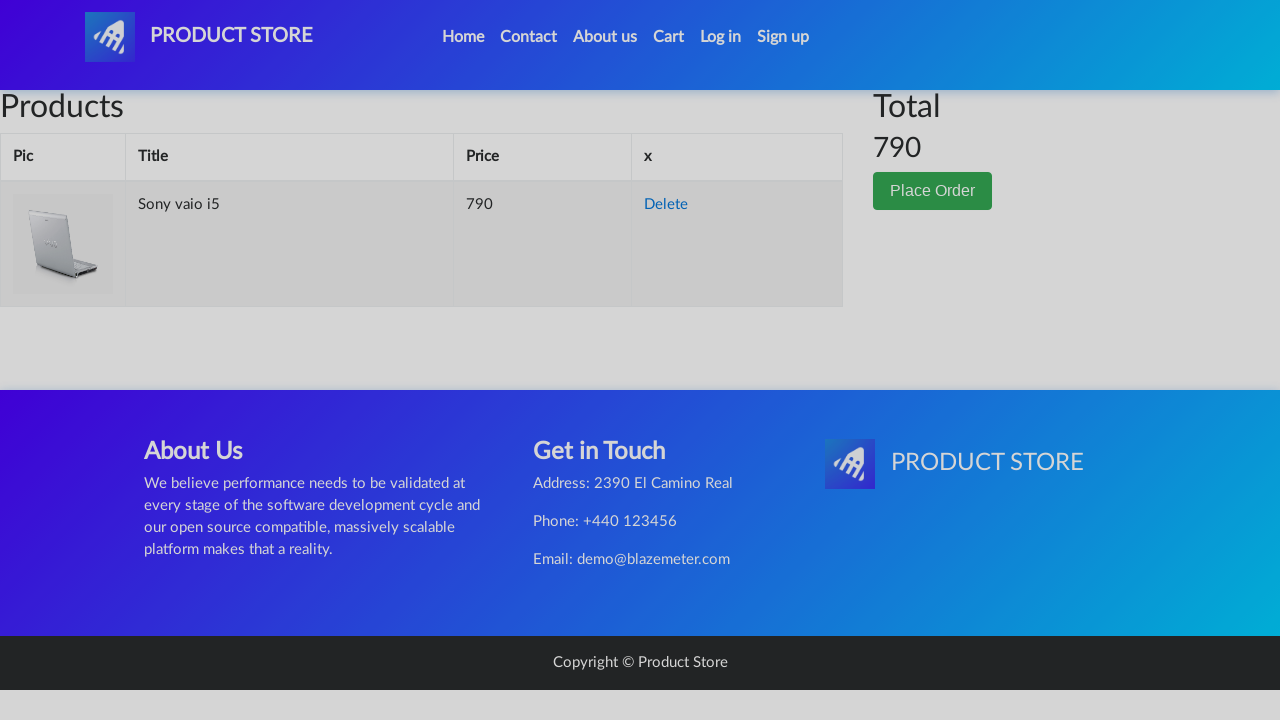

Waited for order form to appear
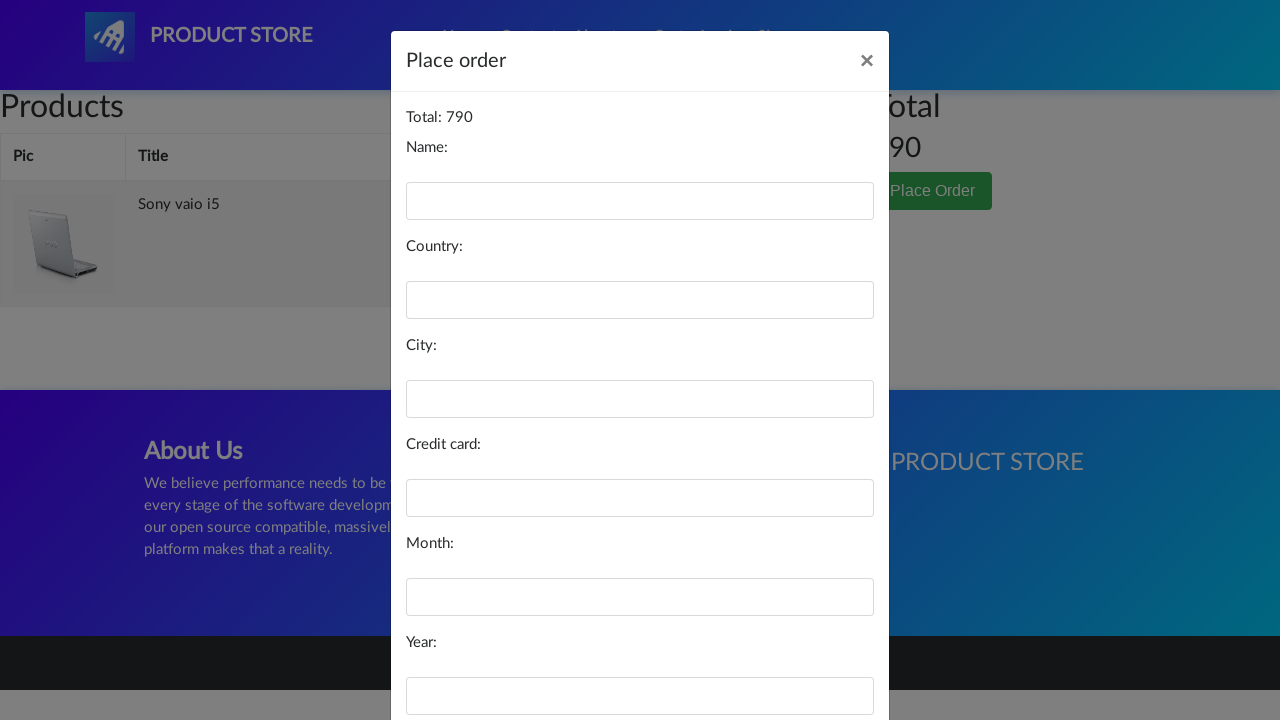

Filled name field with 'Marcus Johnson' on #name
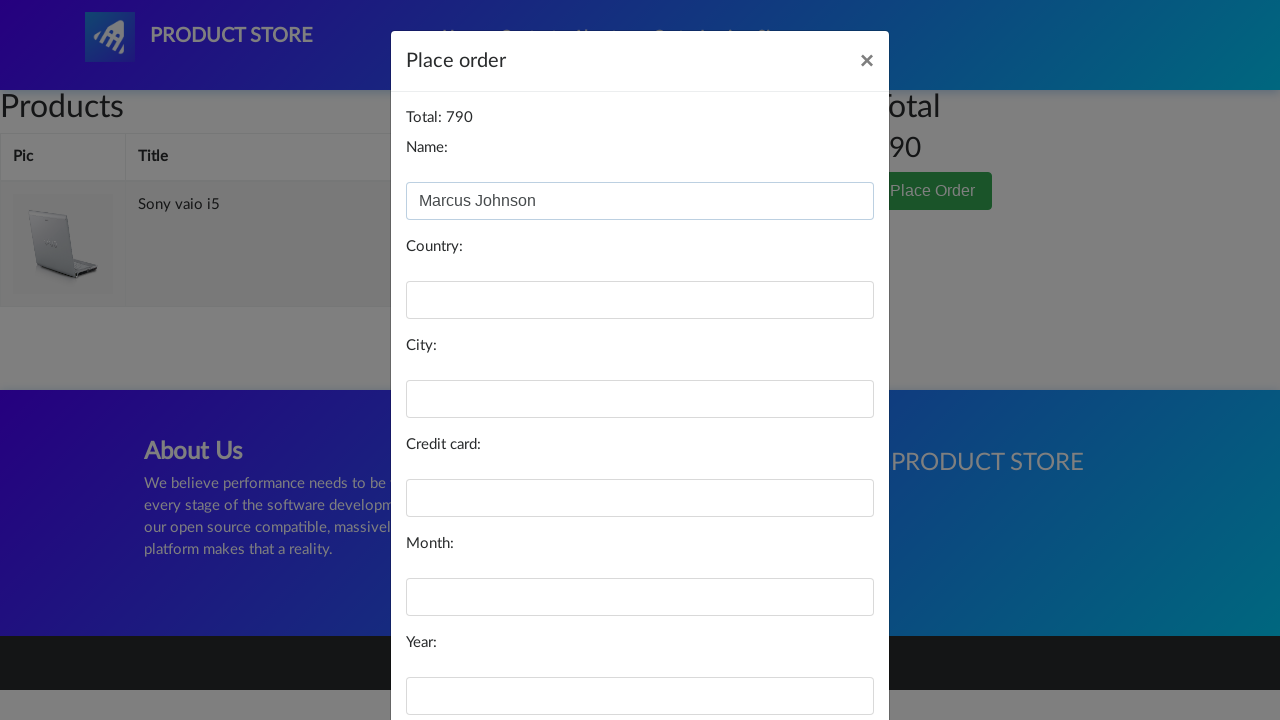

Filled country field with 'United States' on #country
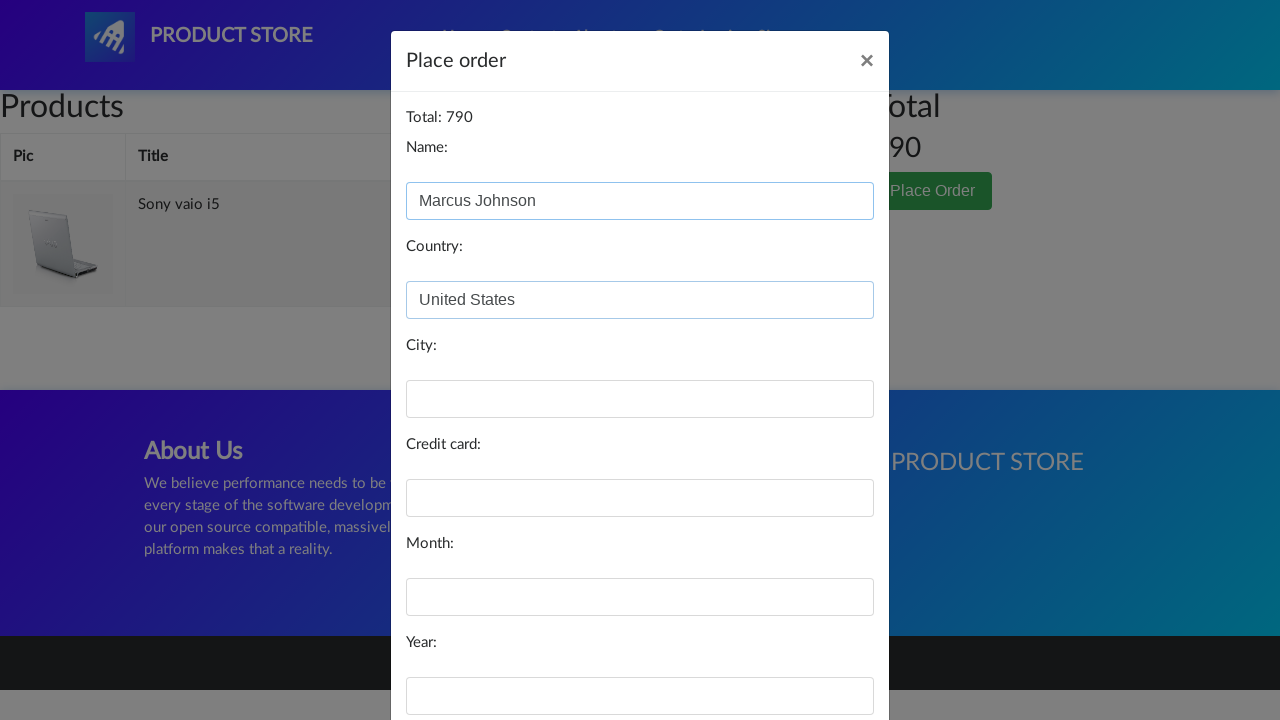

Filled city field with 'Seattle' on #city
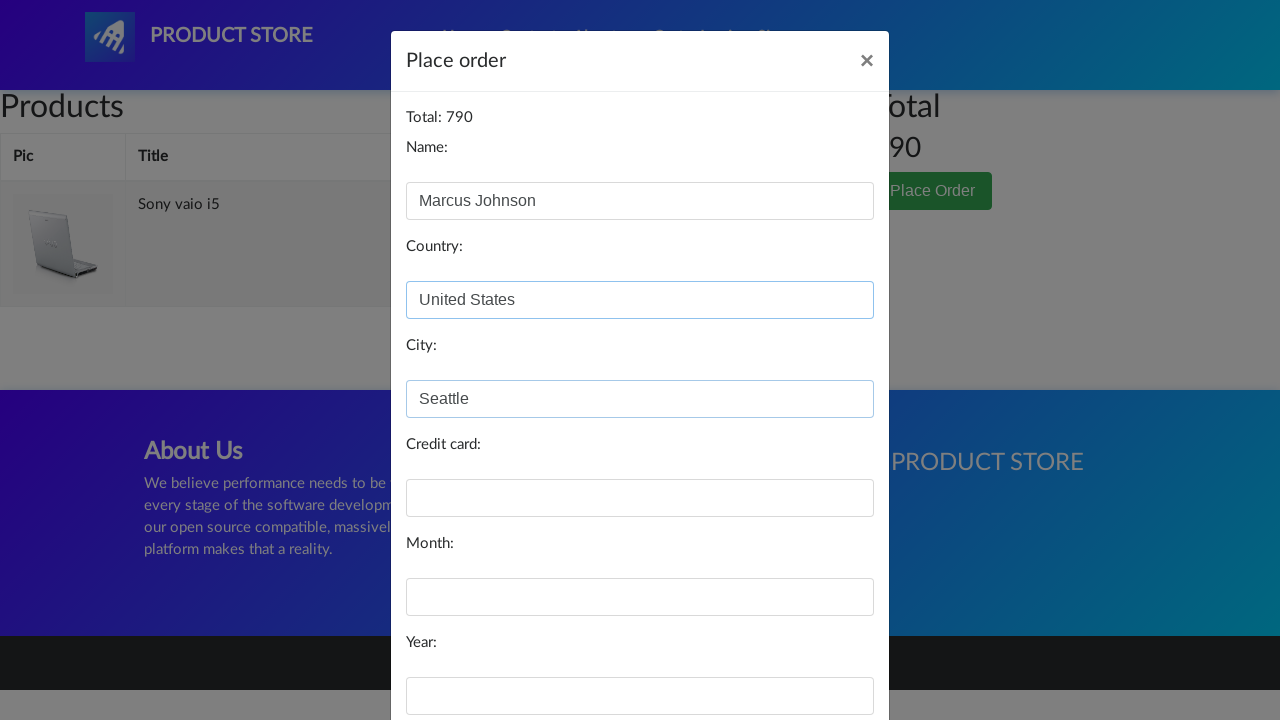

Filled card field with credit card number on #card
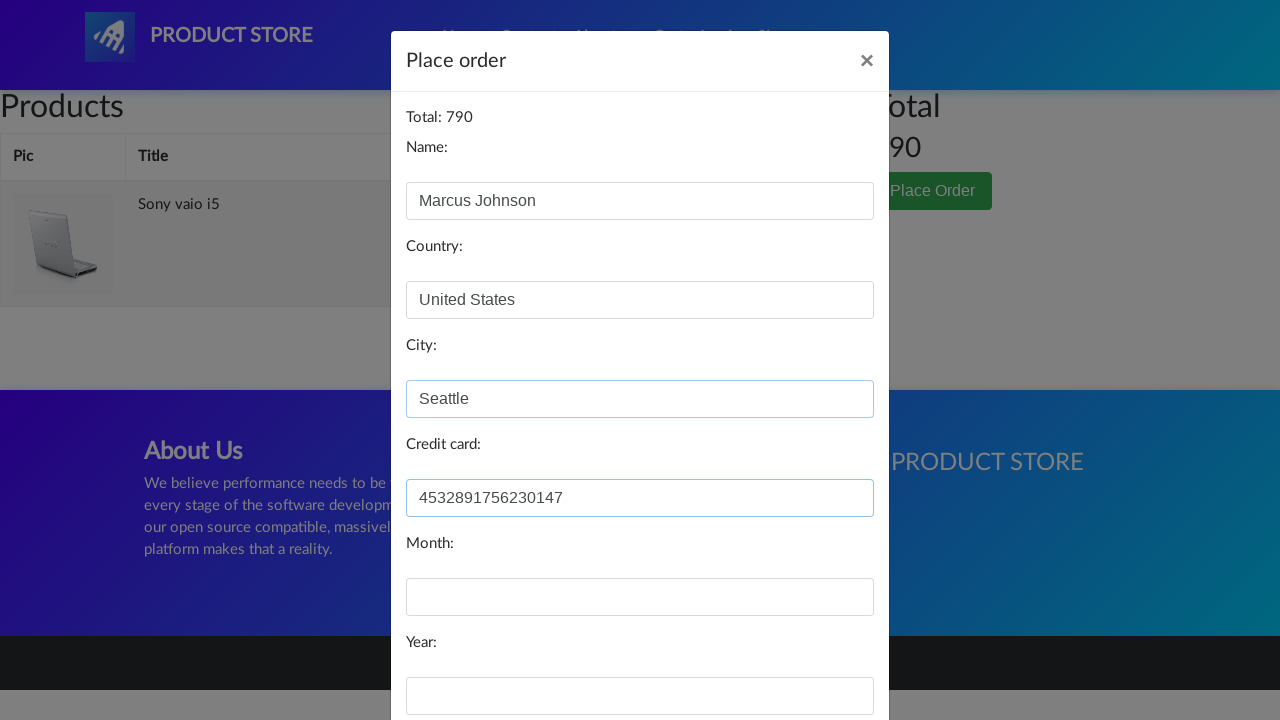

Filled month field with '08' on #month
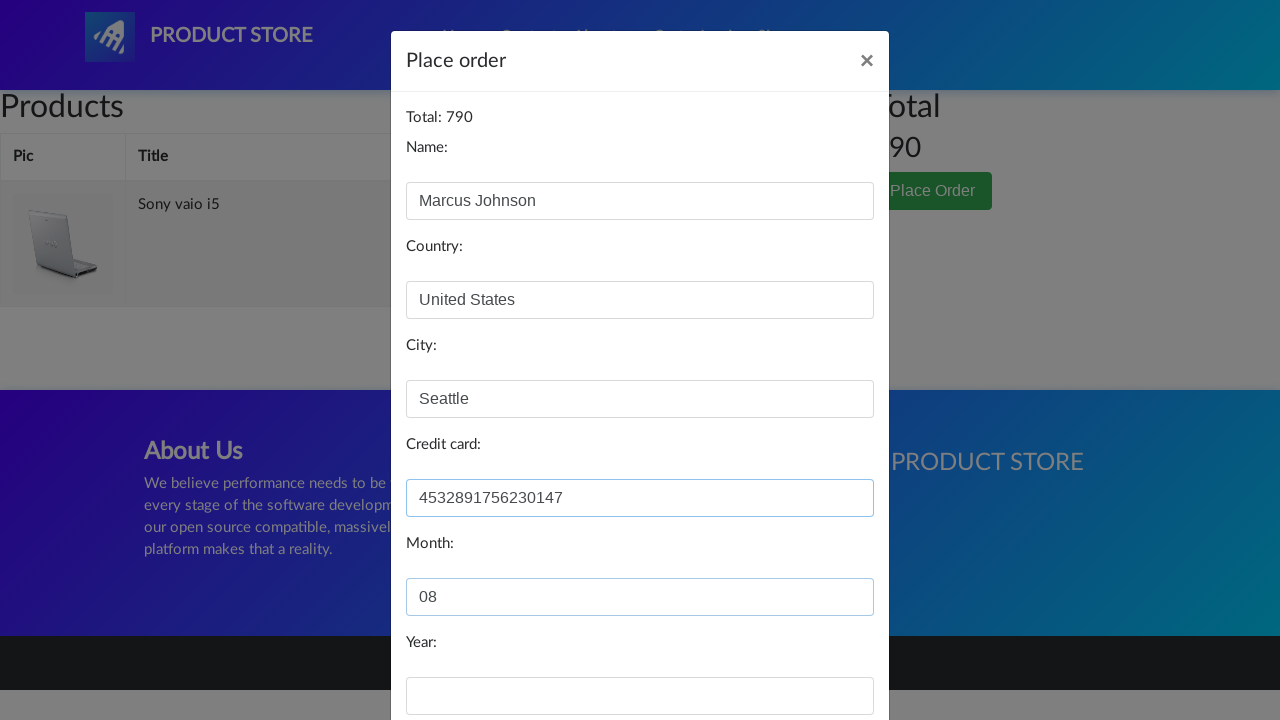

Filled year field with '2026' on #year
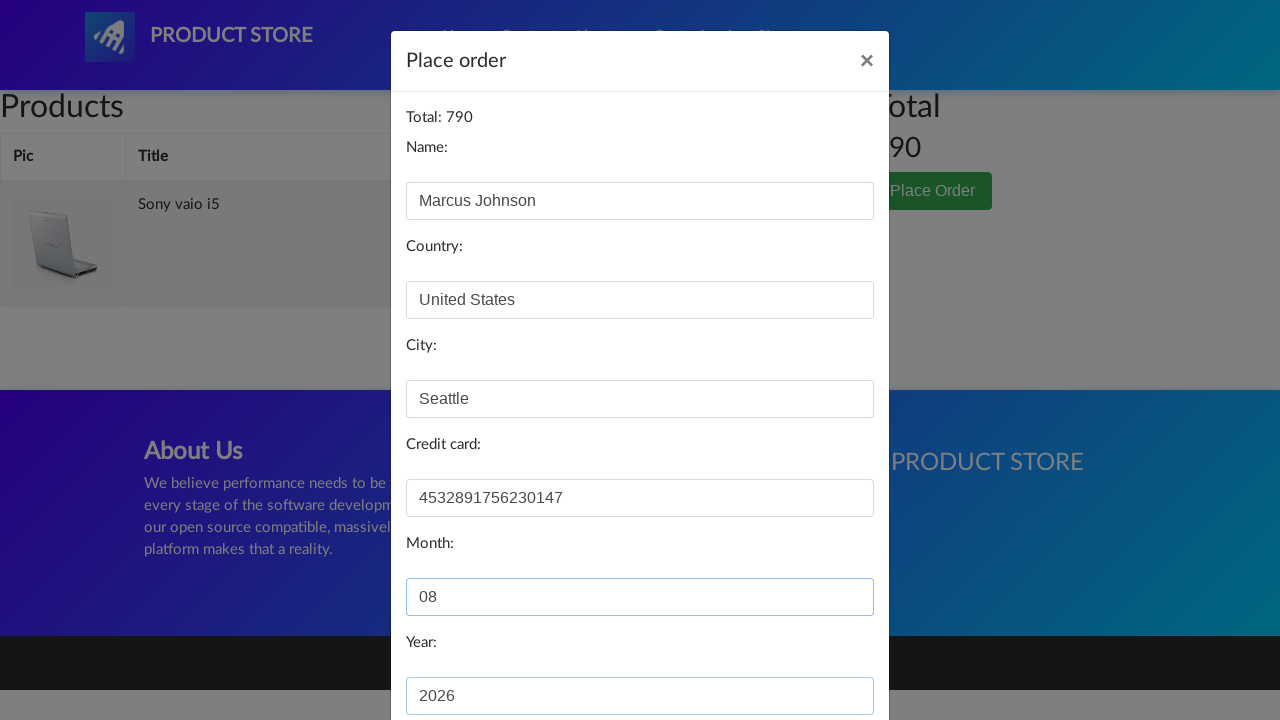

Clicked Purchase button to complete order at (823, 655) on xpath=//button[text()='Purchase']
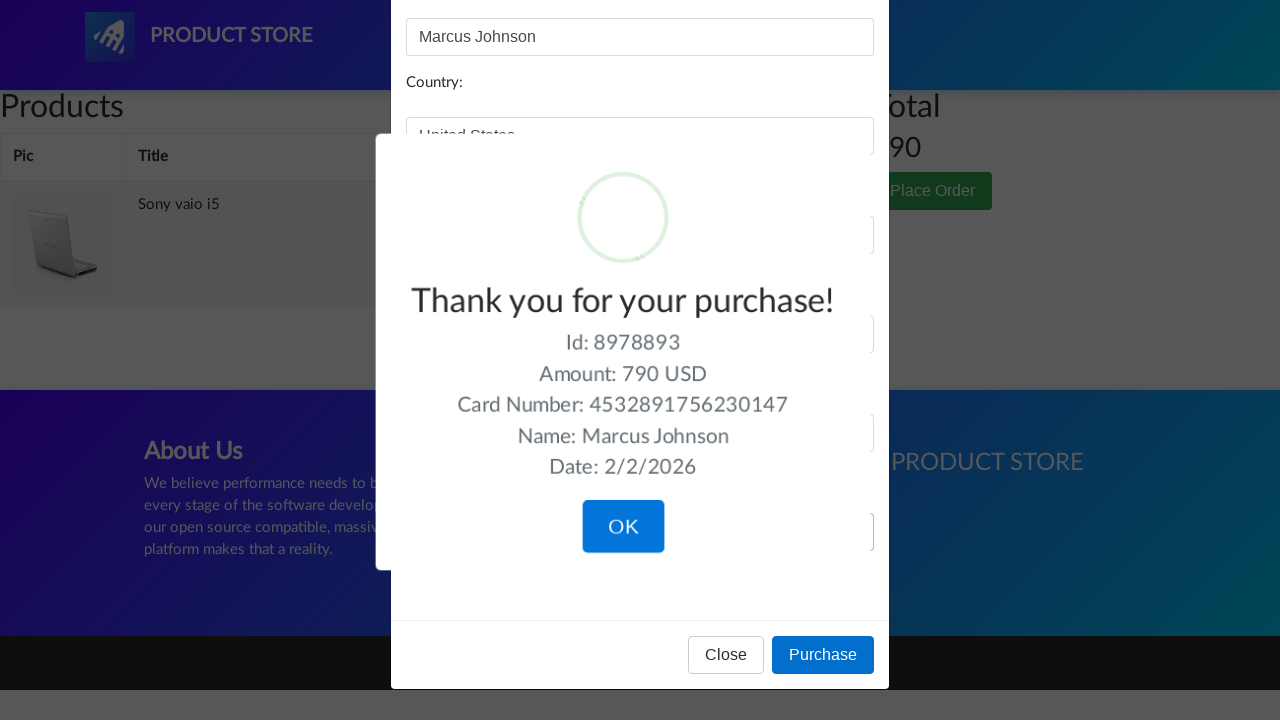

Waited for purchase confirmation
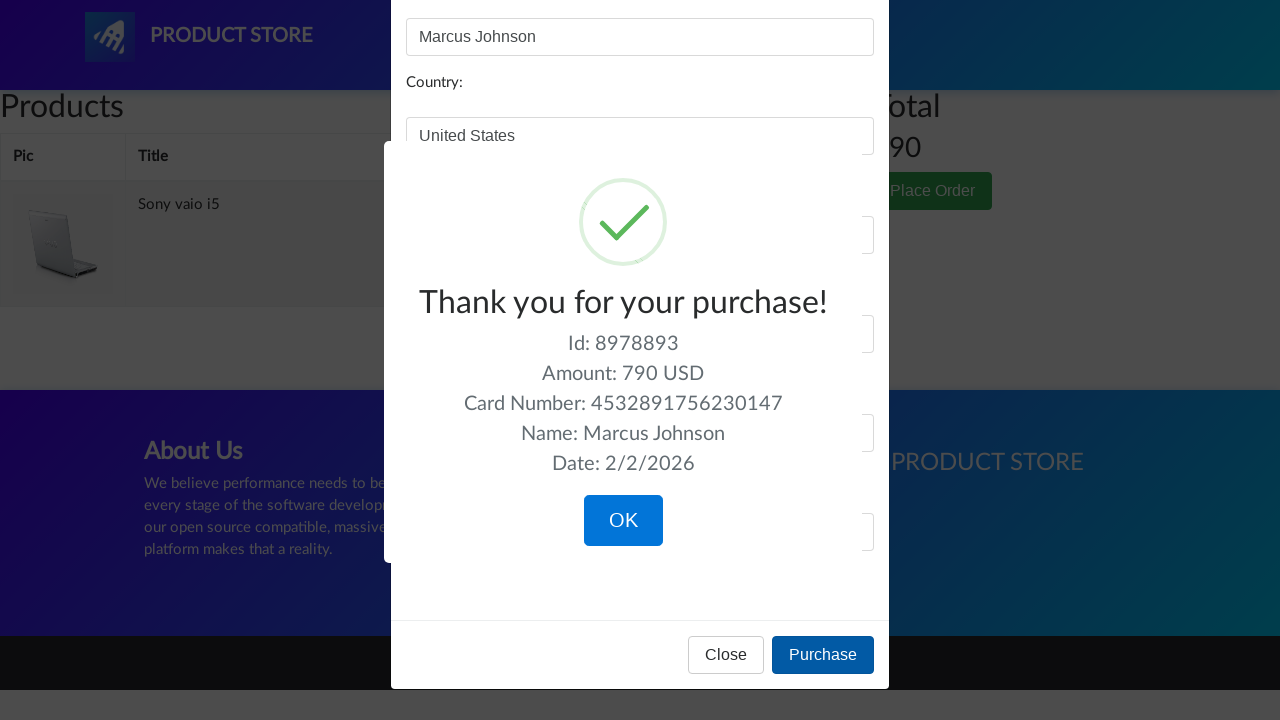

Confirmation alert dialog appeared
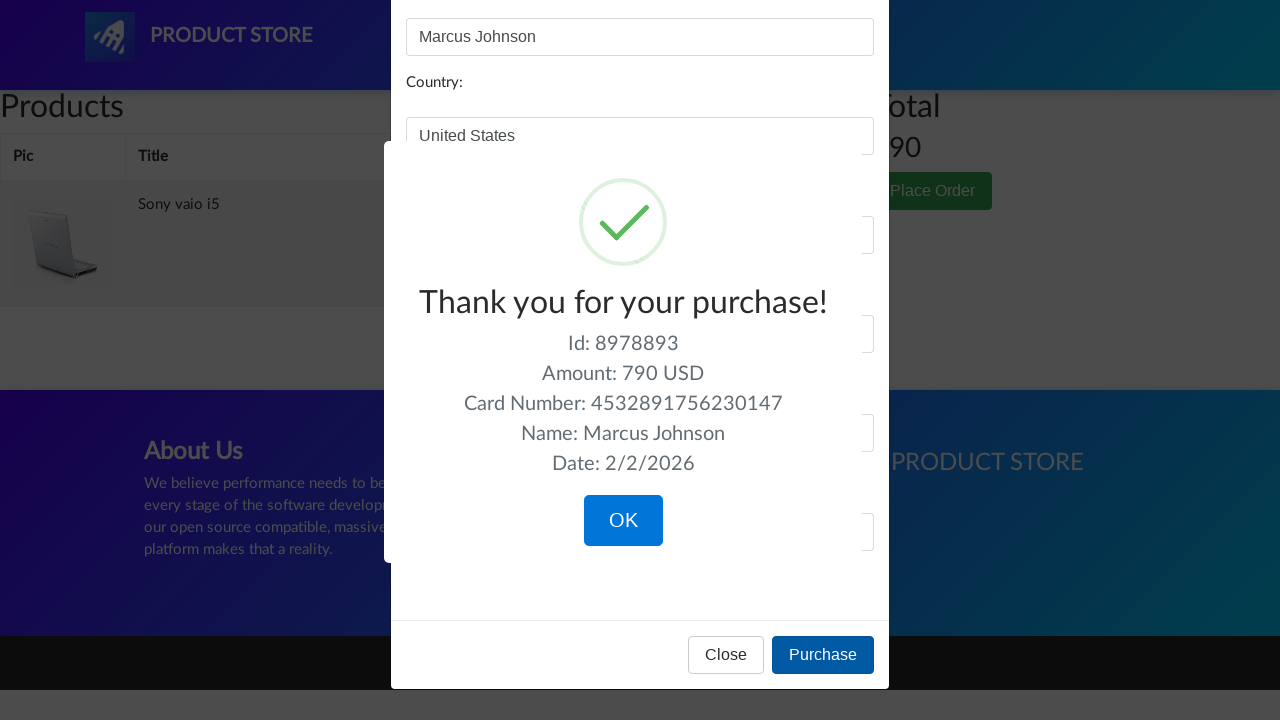

Clicked OK button on confirmation dialog at (623, 521) on xpath=//button[text()='OK']
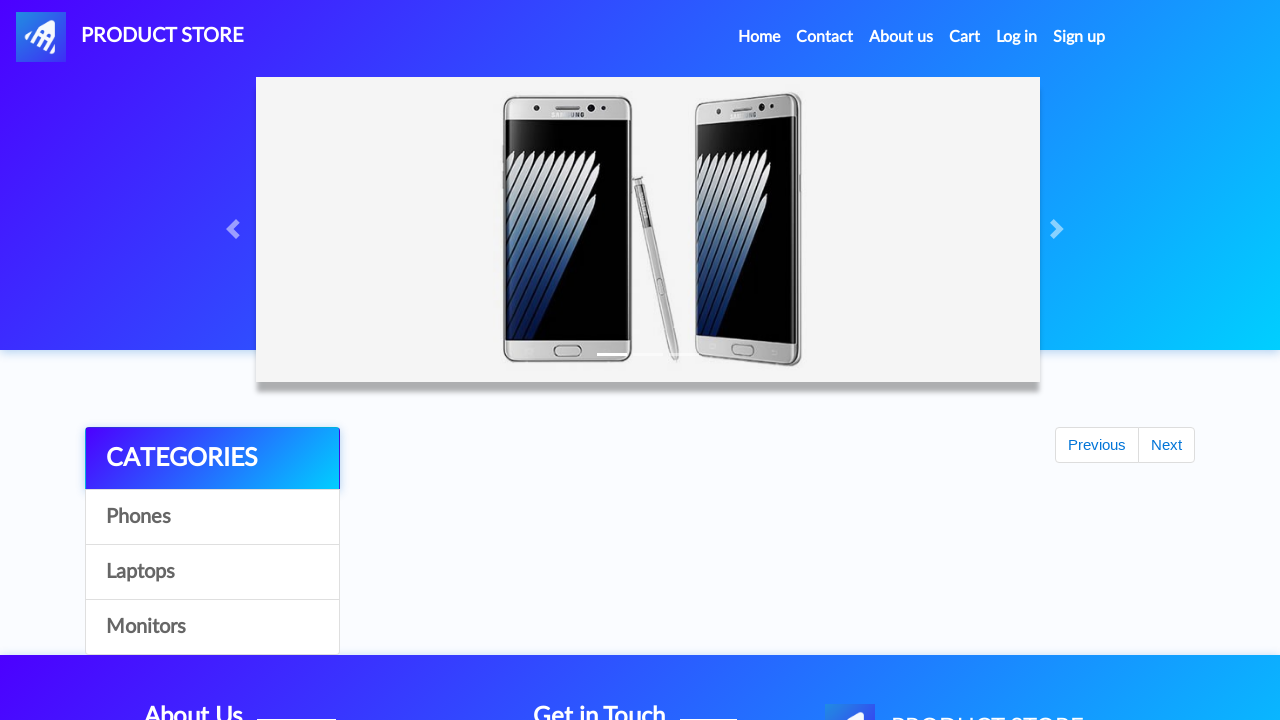

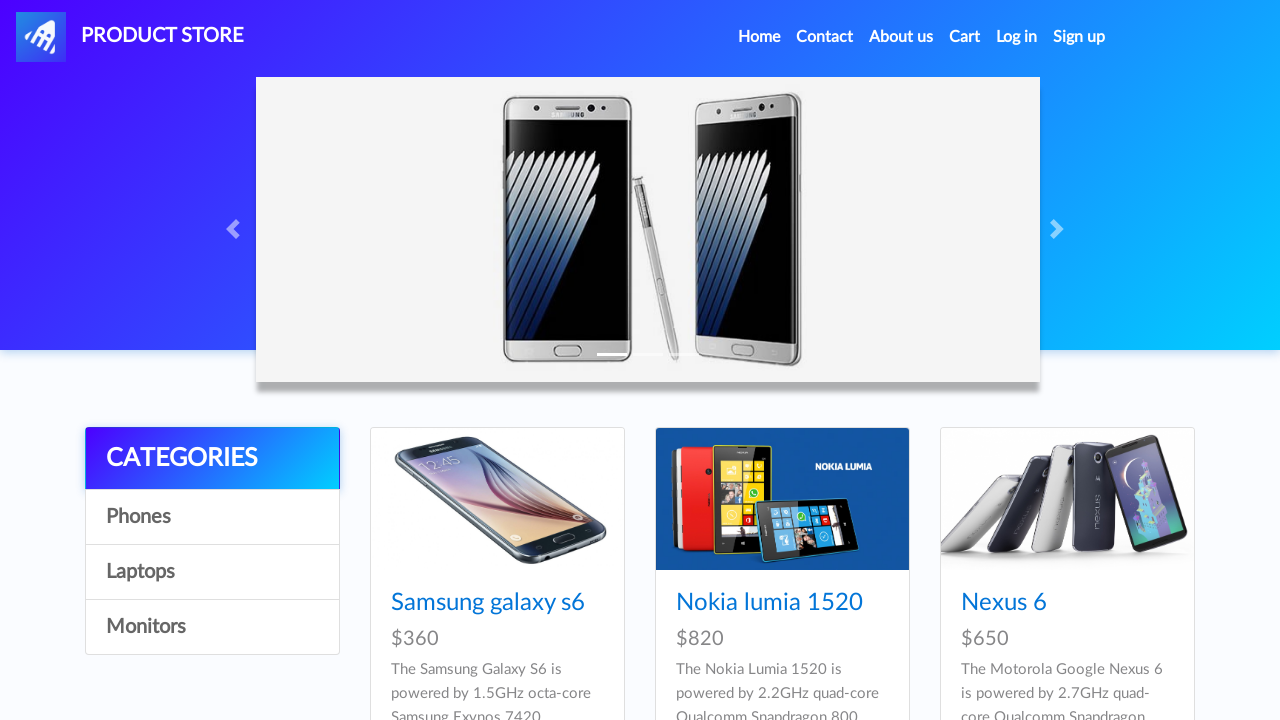